Tests the Telerik RadDropDownList component by opening a dropdown menu and selecting the 4th item from the list.

Starting URL: https://demos.telerik.com/aspnet-ajax/dropdownlist/examples/overview/defaultcs.aspx

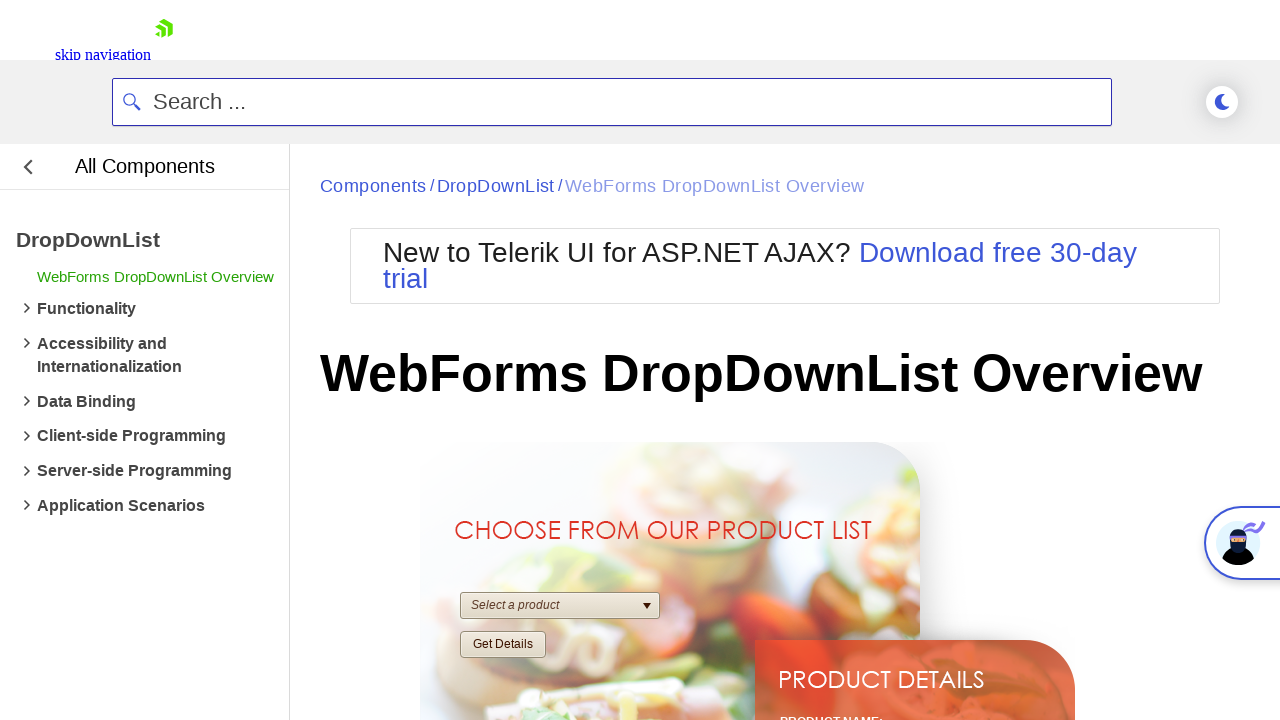

Waited for RadDropDownList component to be present
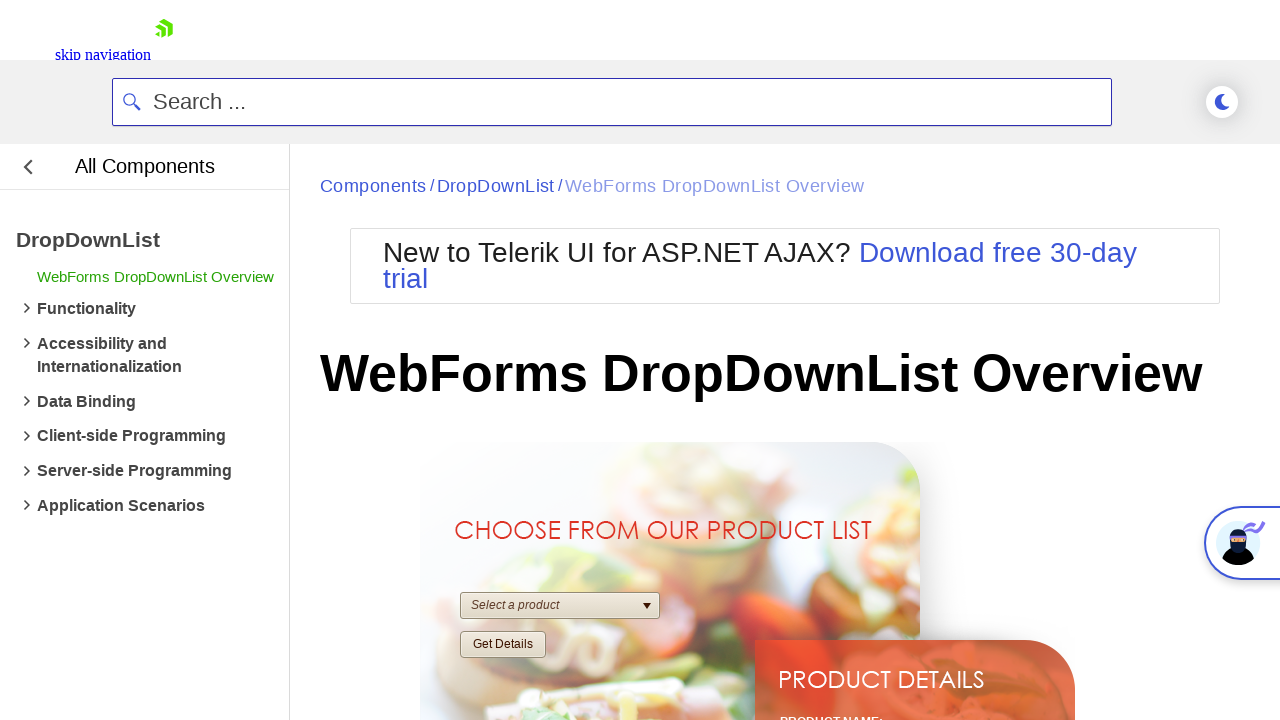

Clicked on the dropdown to open the menu at (560, 606) on div#ctl00_ContentPlaceholder1_RadDropDownProducts
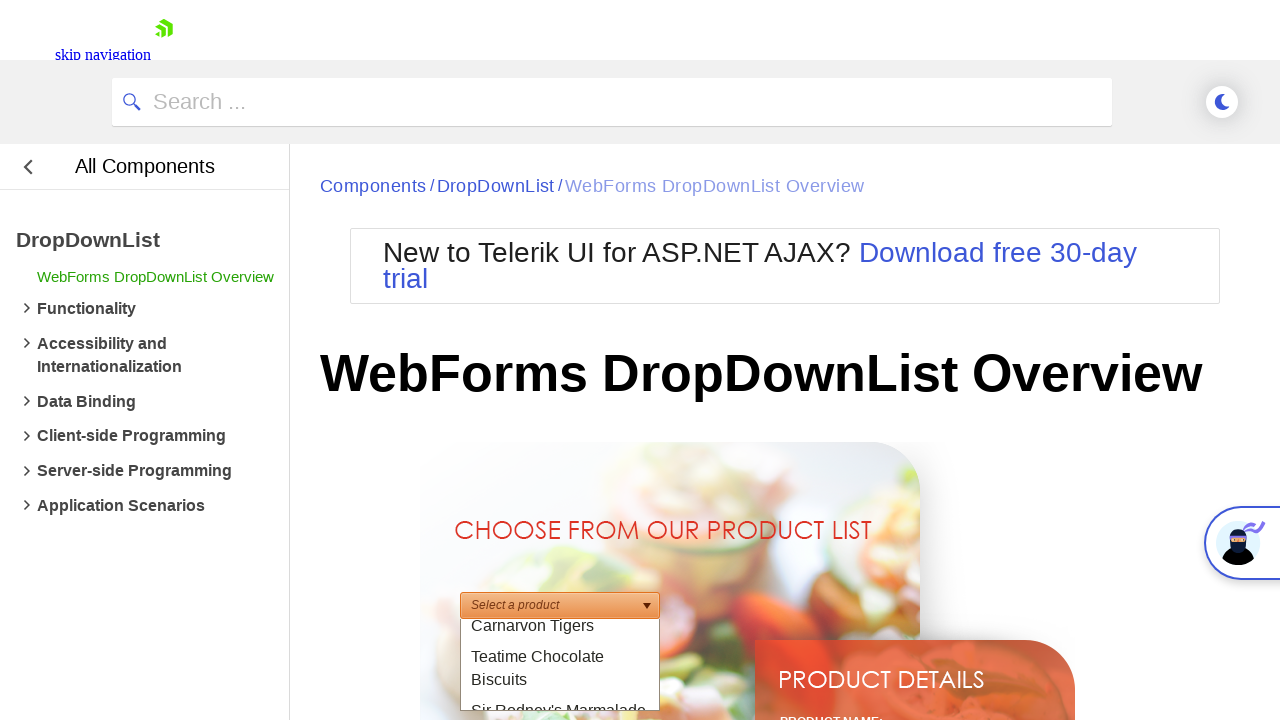

Selected the 4th item from the dropdown list at (560, 670) on div#ctl00_ContentPlaceholder1_RadDropDownProducts_DropDown li:nth-child(4)
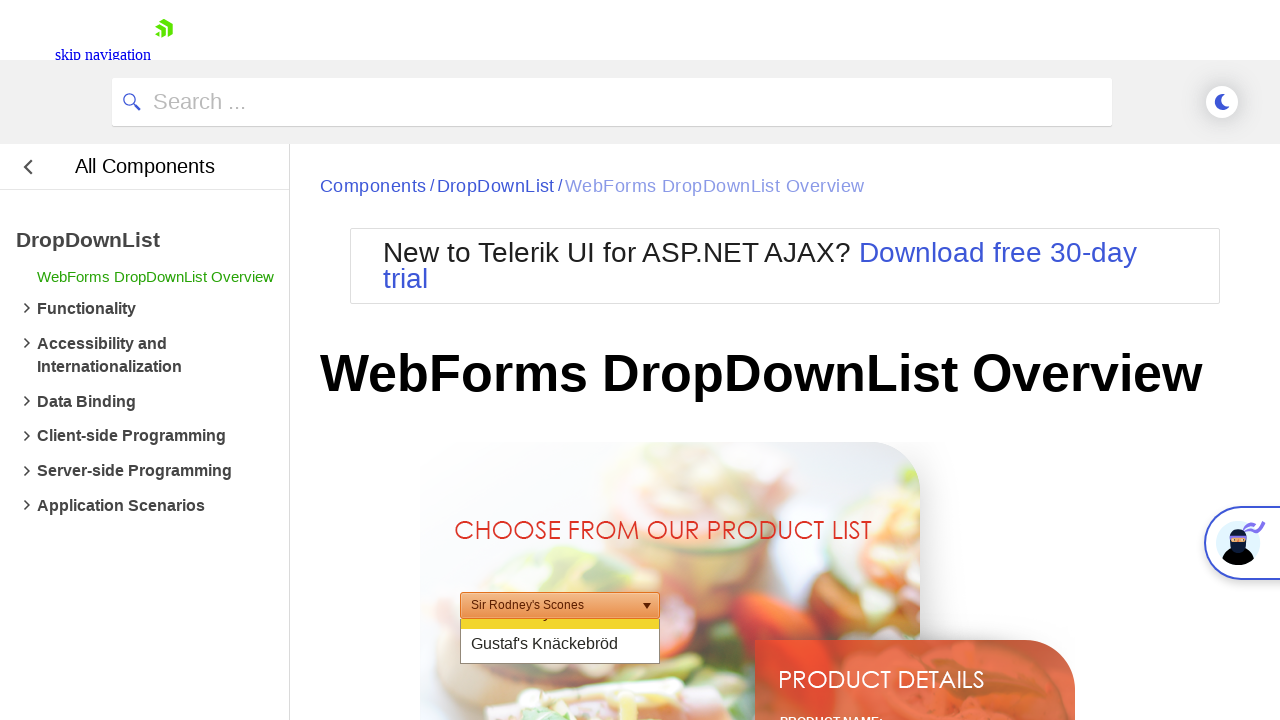

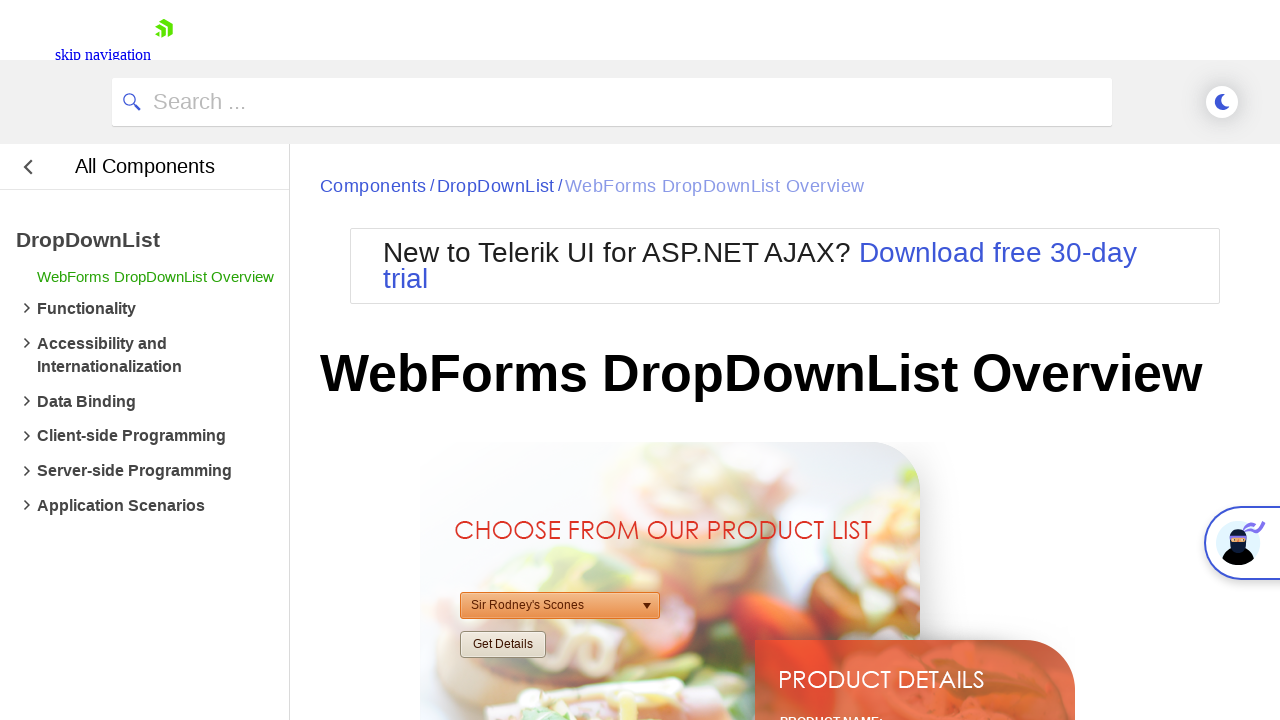